Verifies that the projects list is visible in the discover section

Starting URL: https://nearcatalog.xyz

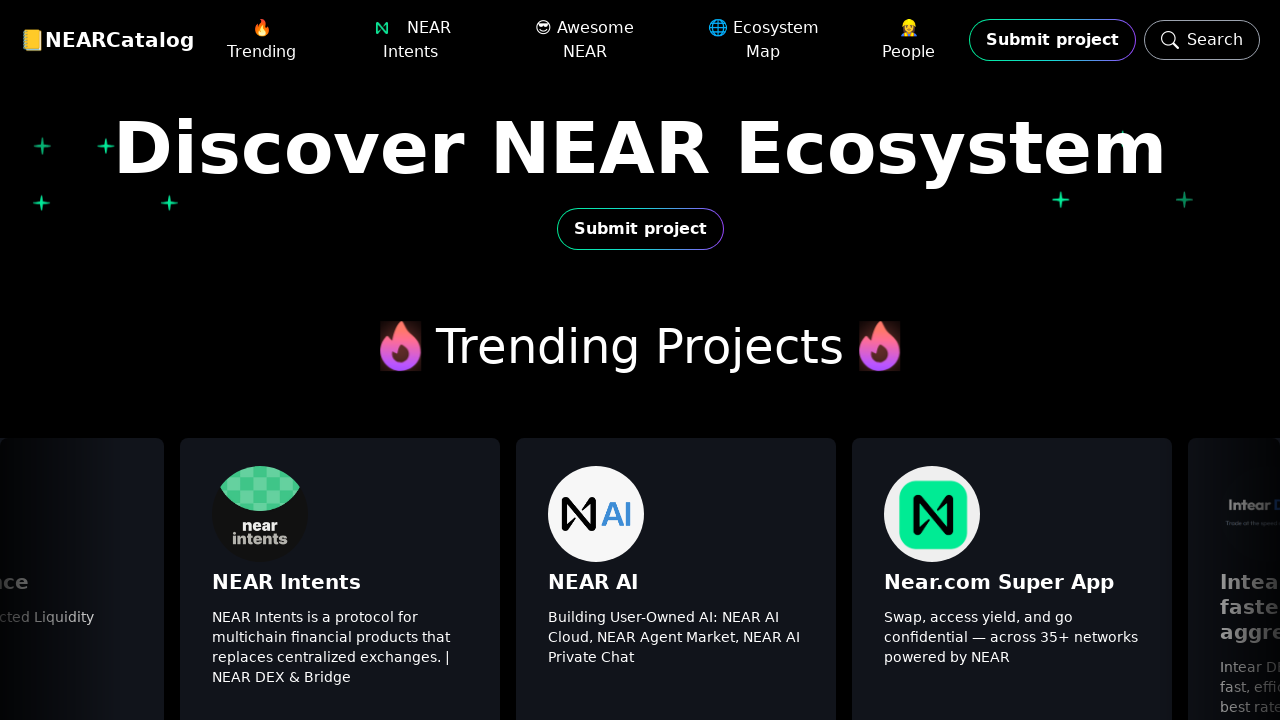

Projects list became visible in discover section
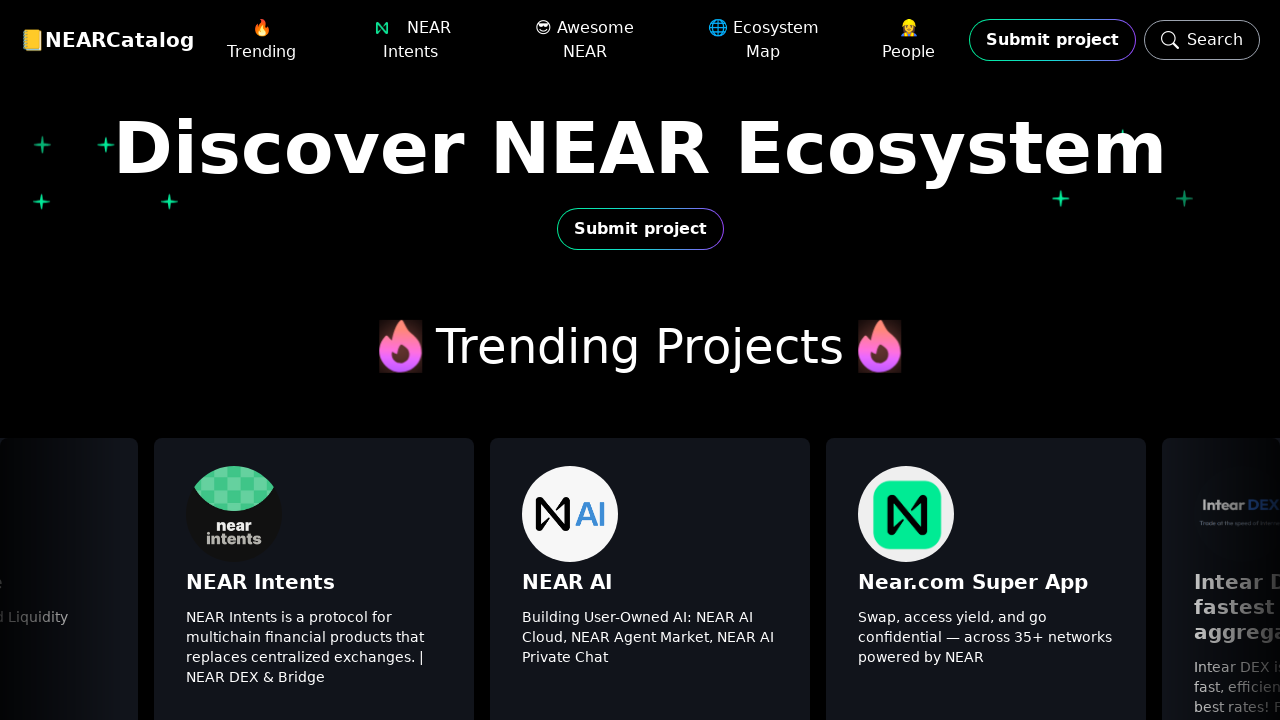

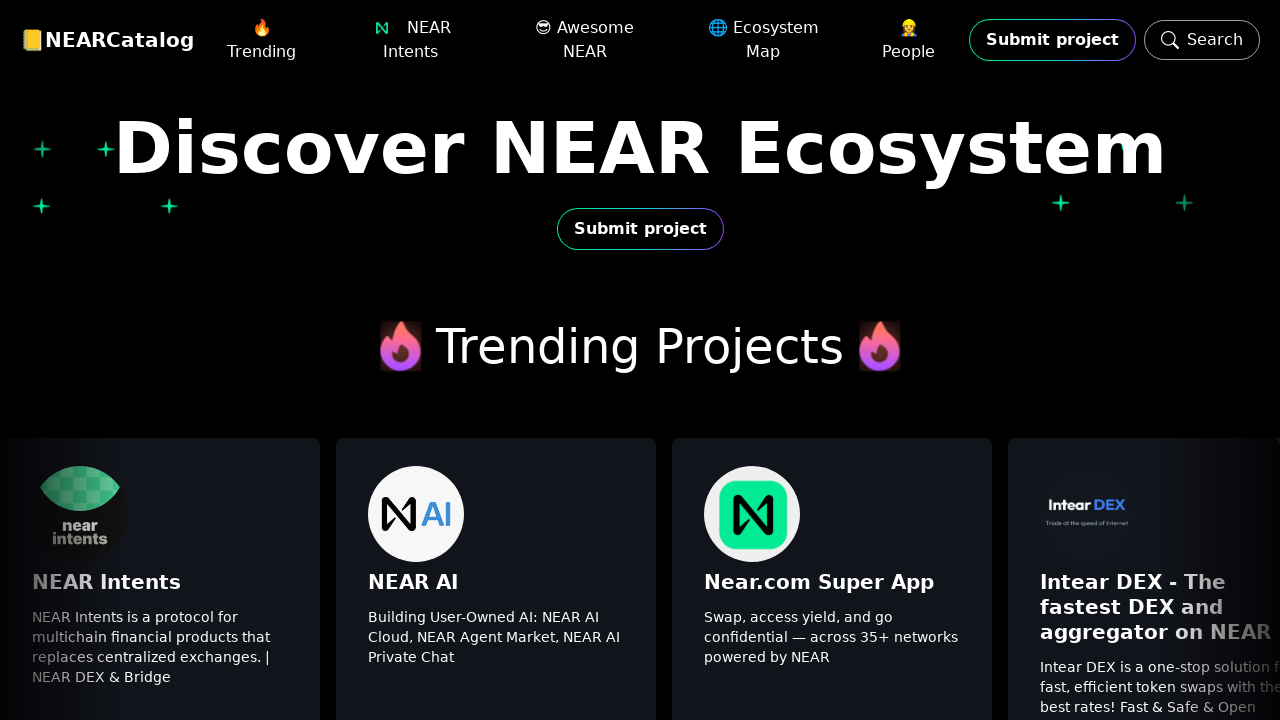